Tests window handling functionality by navigating to a demo page and clicking a button that opens a new tabbed window

Starting URL: http://demo.automationtesting.in/Windows.html

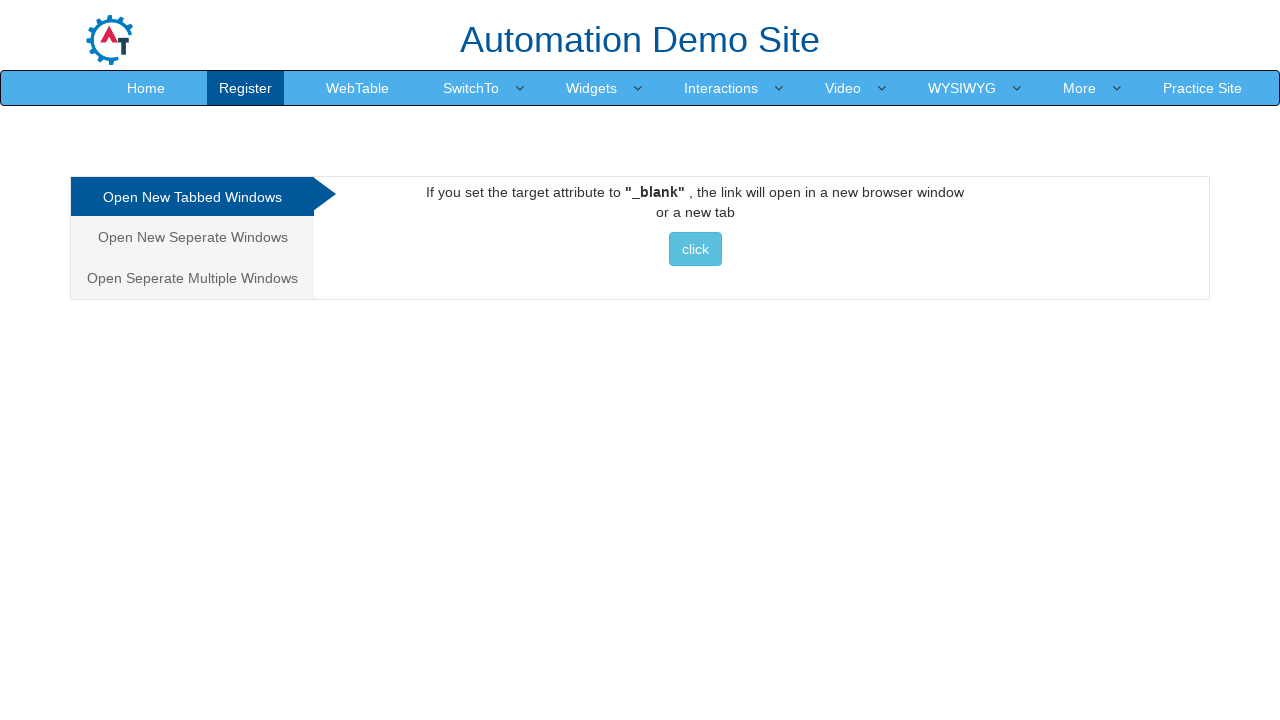

Waited for page to load (domcontentloaded)
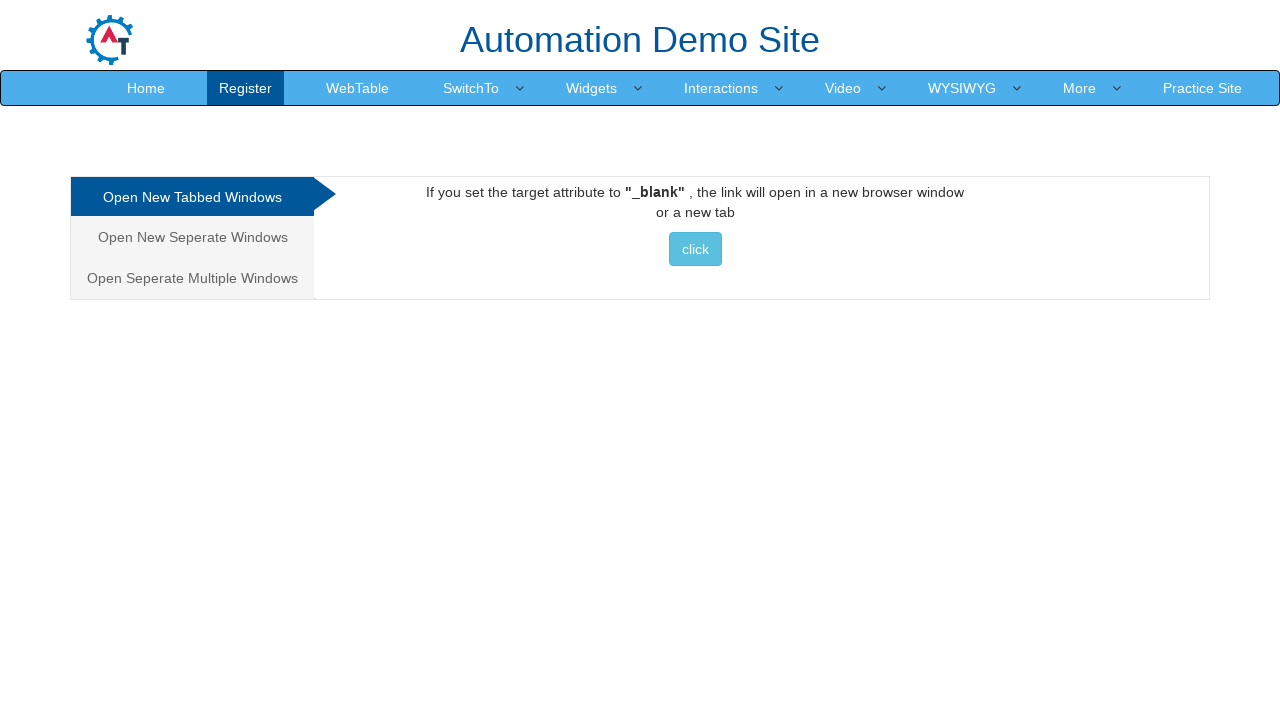

Clicked button to open new tabbed window at (695, 249) on xpath=//*[@id='Tabbed']/a/button
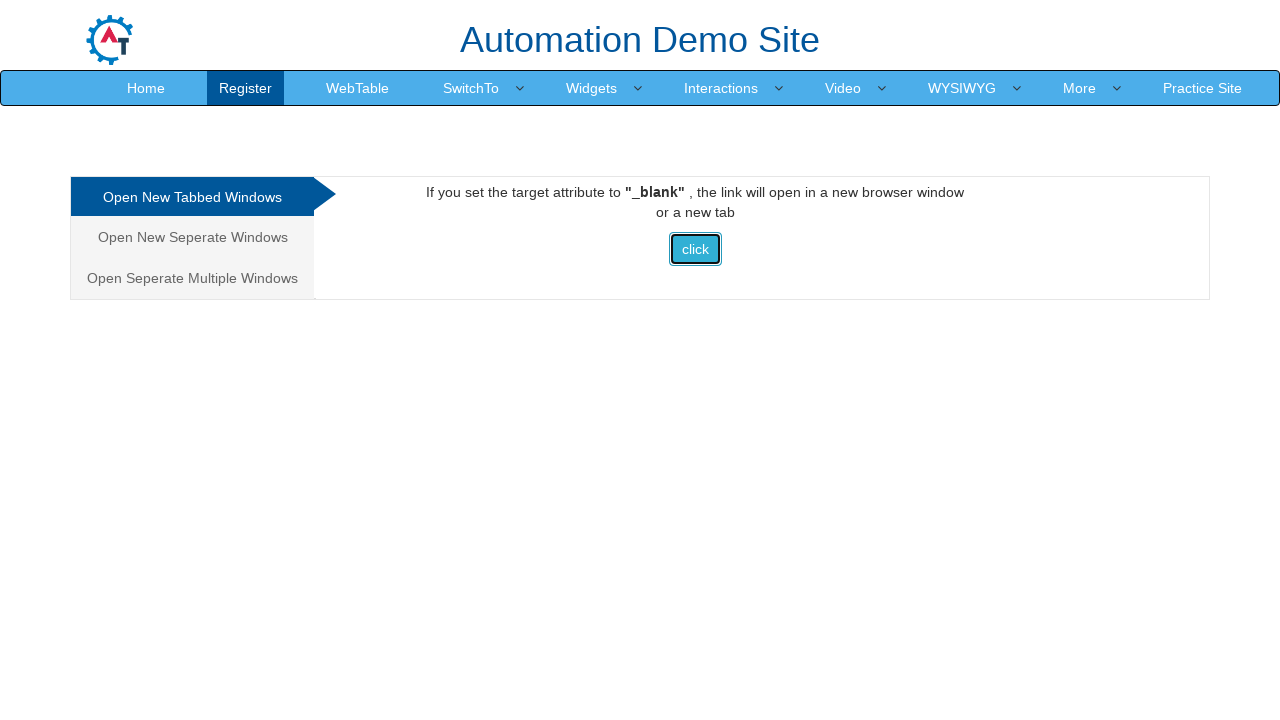

Waited 2 seconds for new window to open
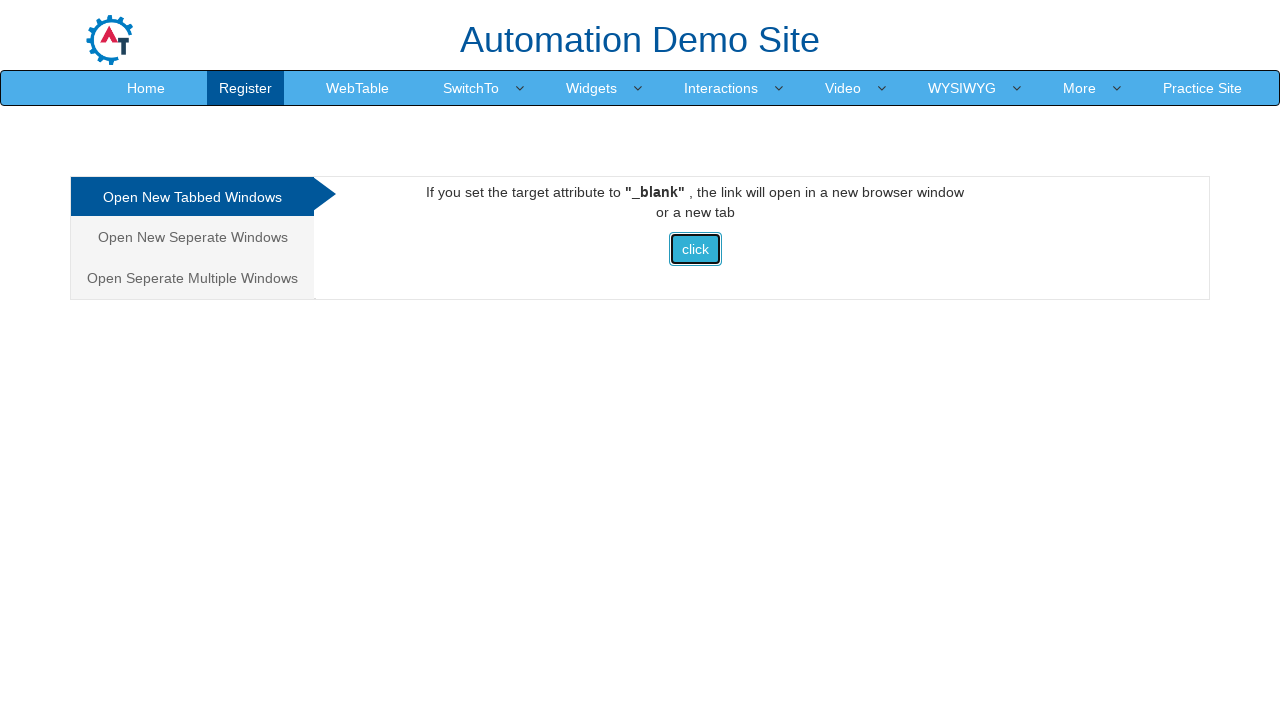

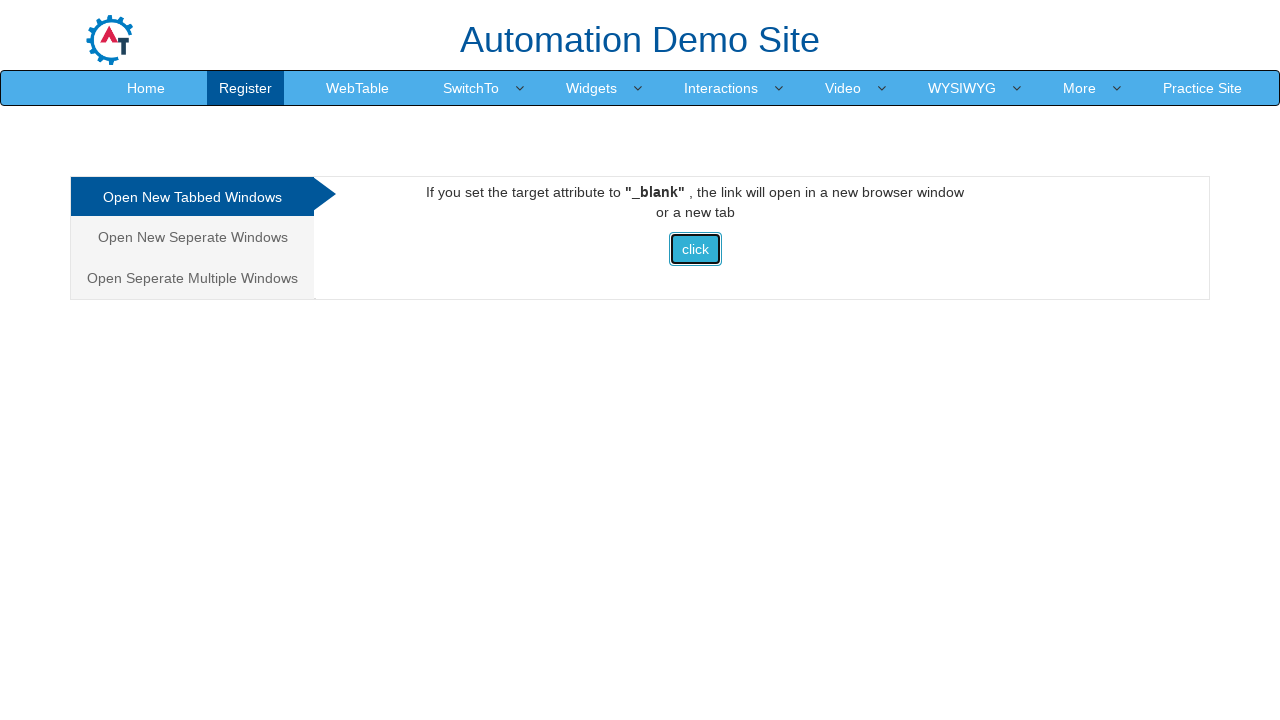